Tests descending order sorting of a data table column (table with semantic class attributes) by clicking the dues column header twice

Starting URL: http://the-internet.herokuapp.com/tables

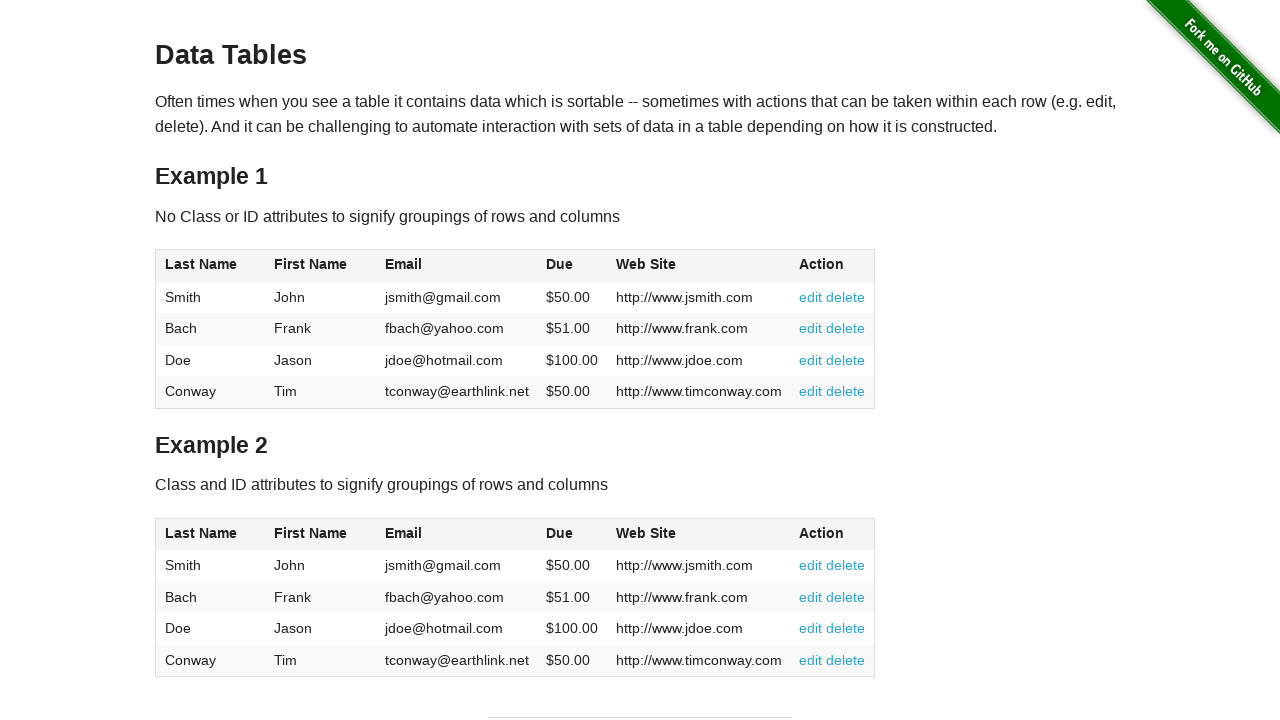

Clicked 'Due' column header to sort ascending at (560, 533) on #table2 thead .dues
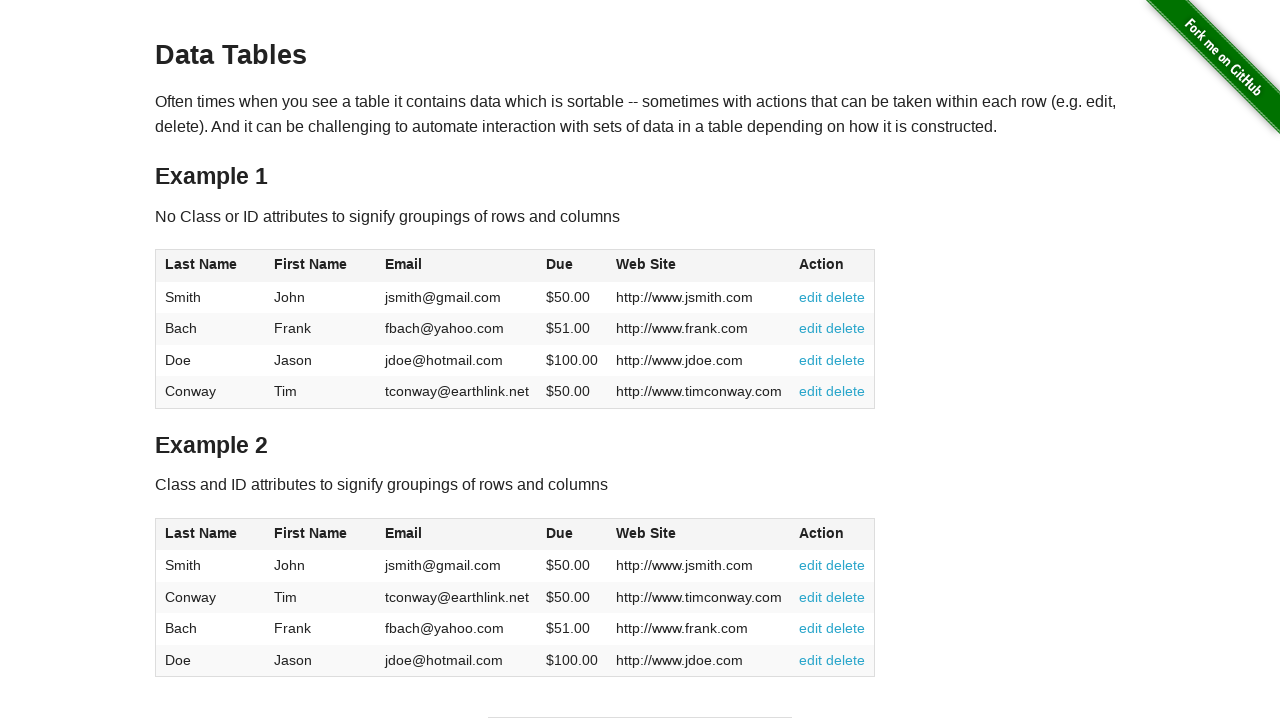

Clicked 'Due' column header again to sort descending at (560, 533) on #table2 thead .dues
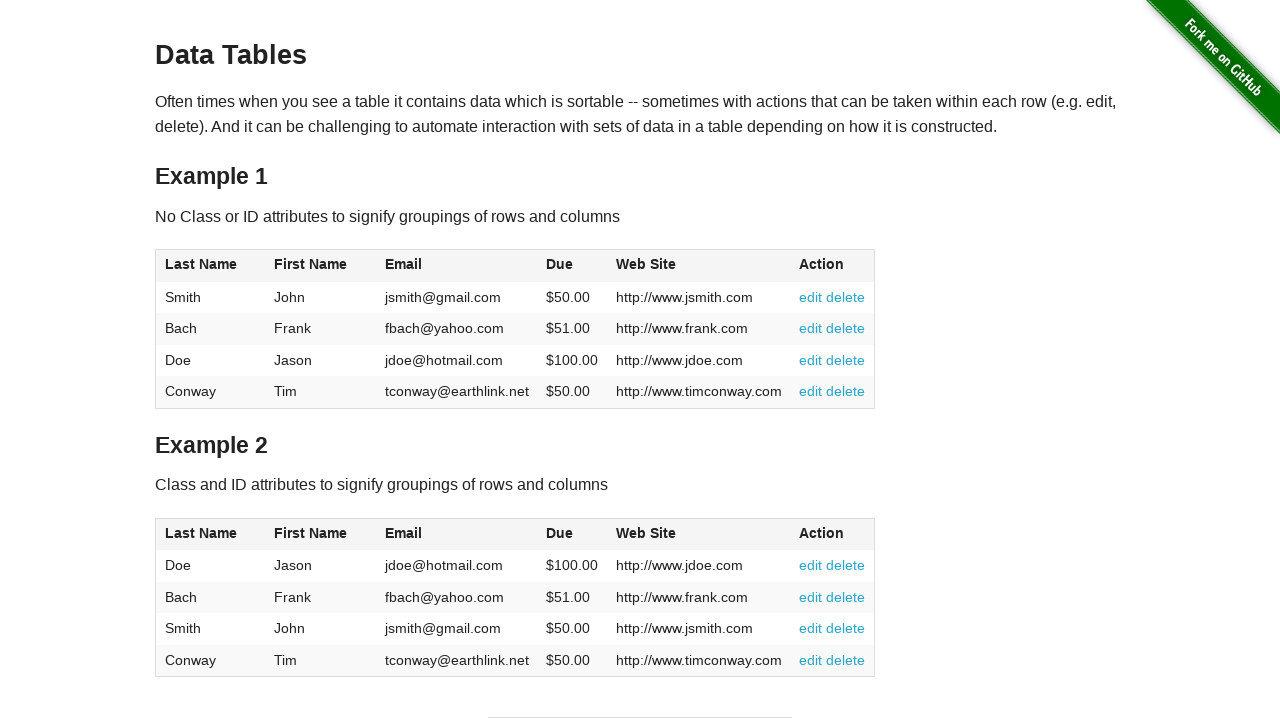

Data table sorted in descending order by dues column
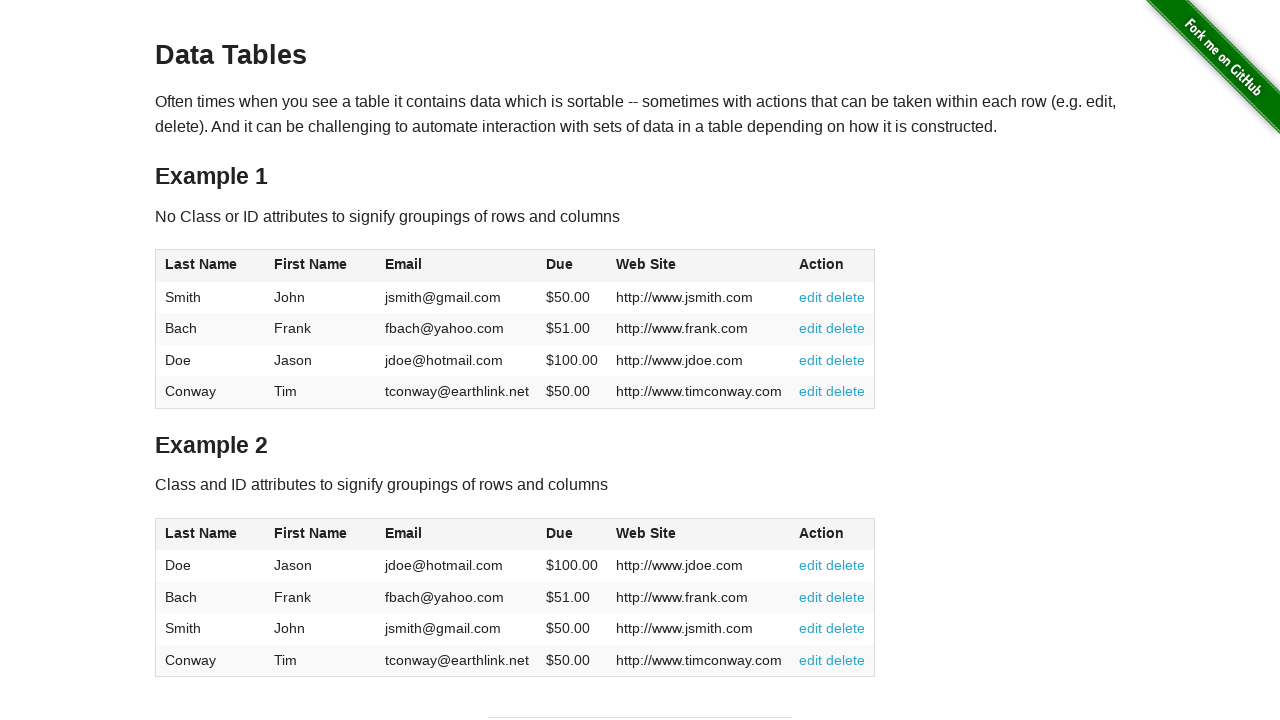

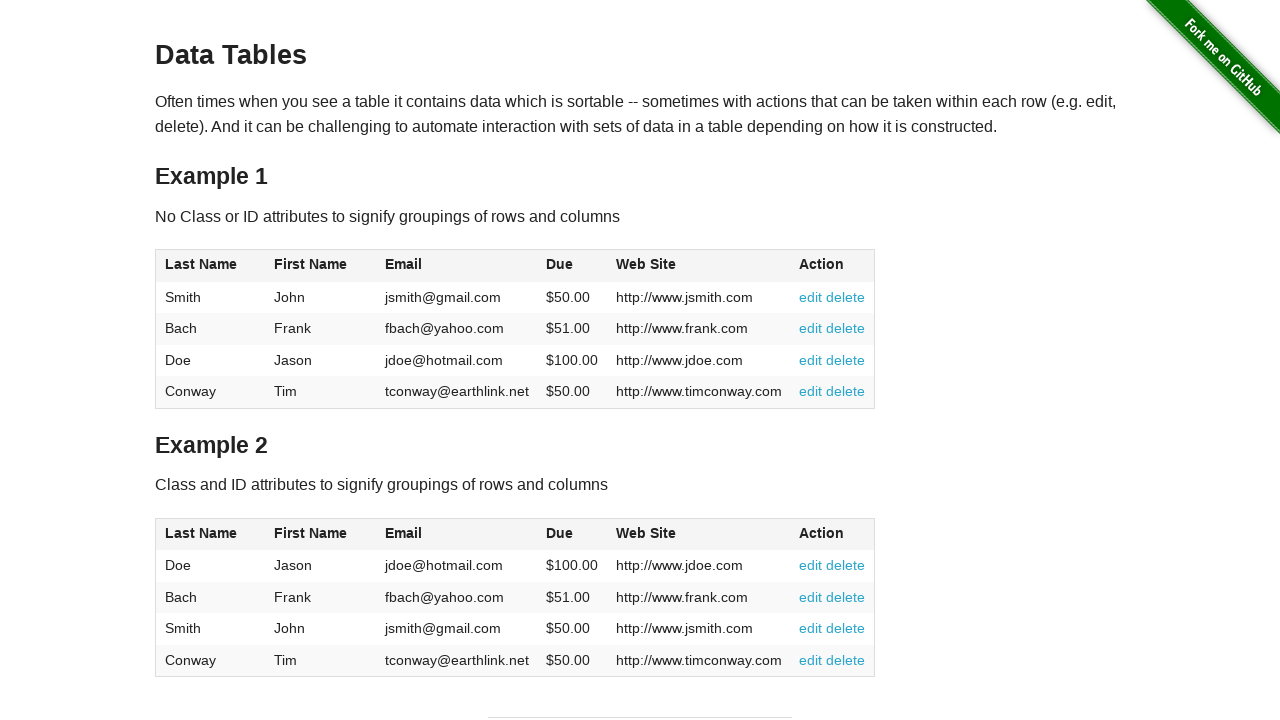